Tests dynamic control enabling functionality by verifying a textbox is initially disabled, clicking enable button, and confirming it becomes enabled with success message

Starting URL: https://the-internet.herokuapp.com/dynamic_controls

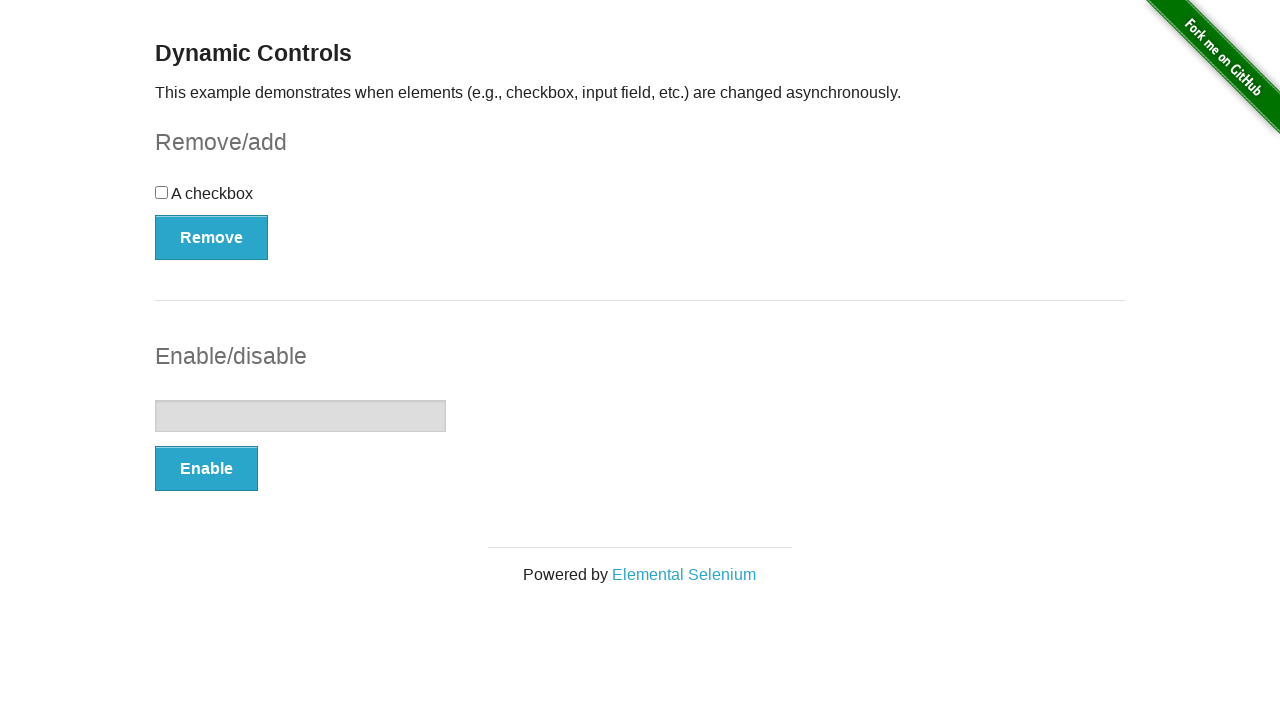

Located the textbox element
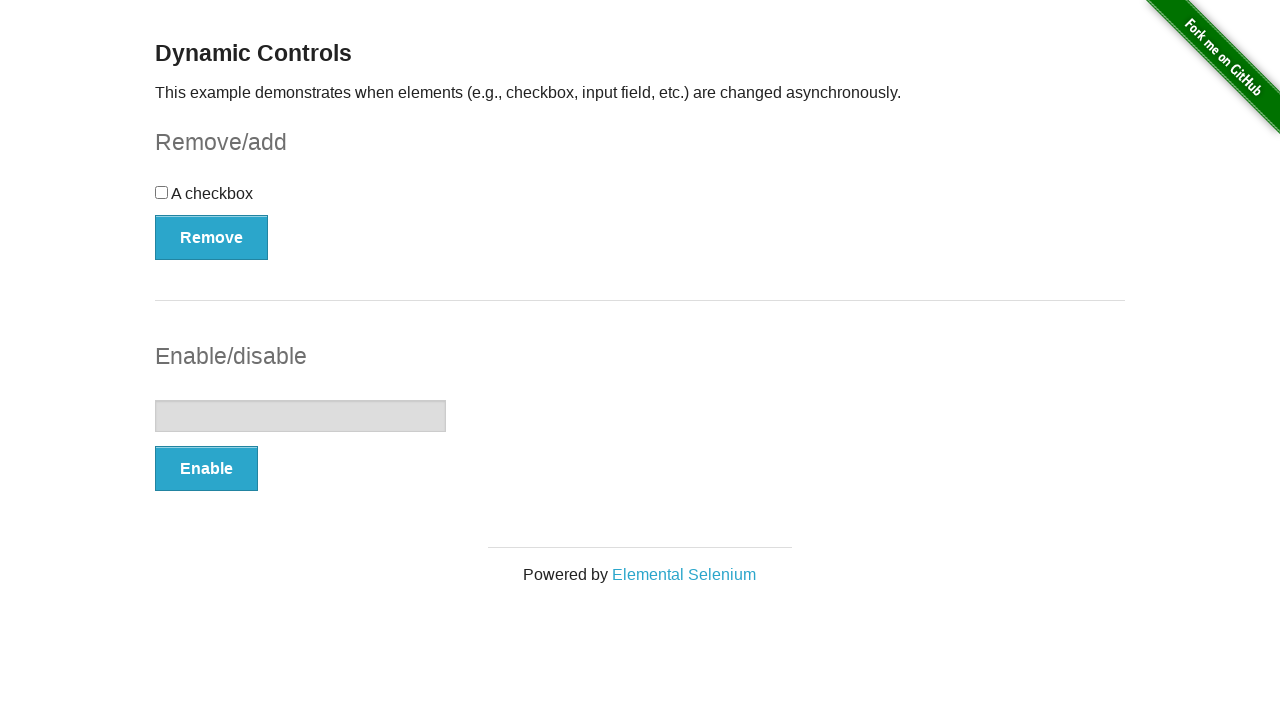

Verified textbox is initially disabled
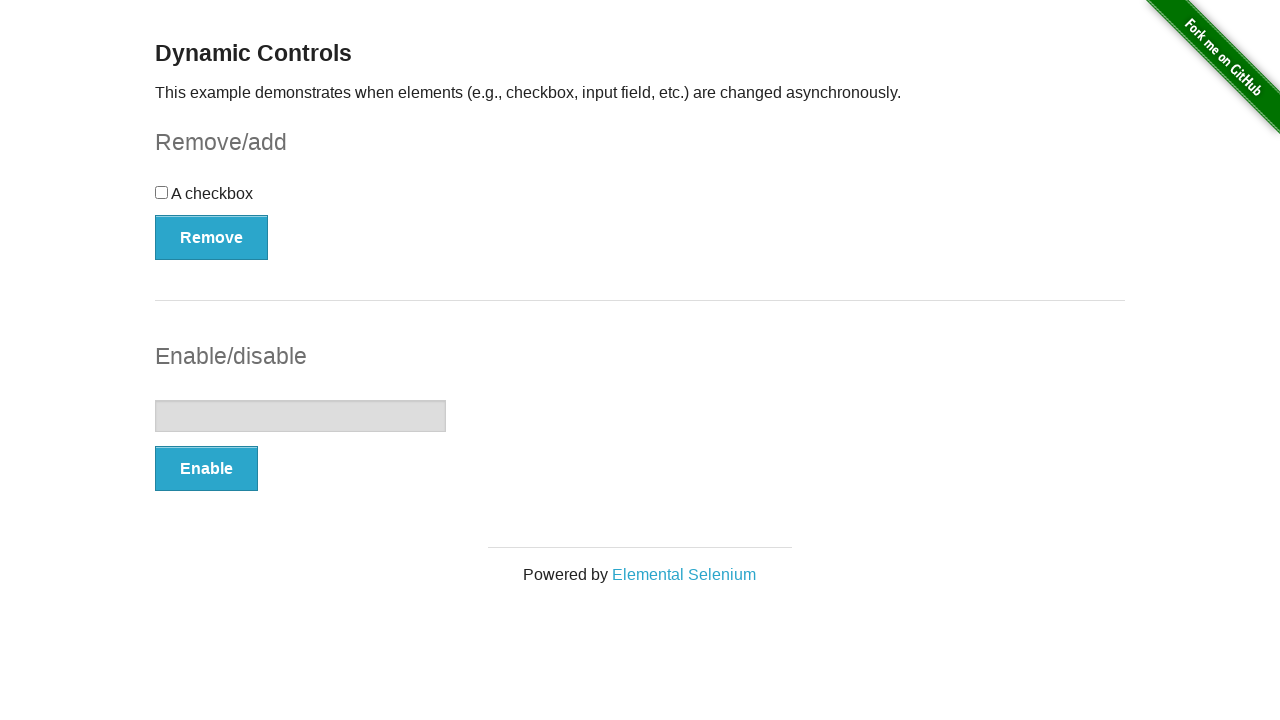

Clicked the Enable button at (206, 469) on xpath=//button[@onclick='swapInput()'][1]
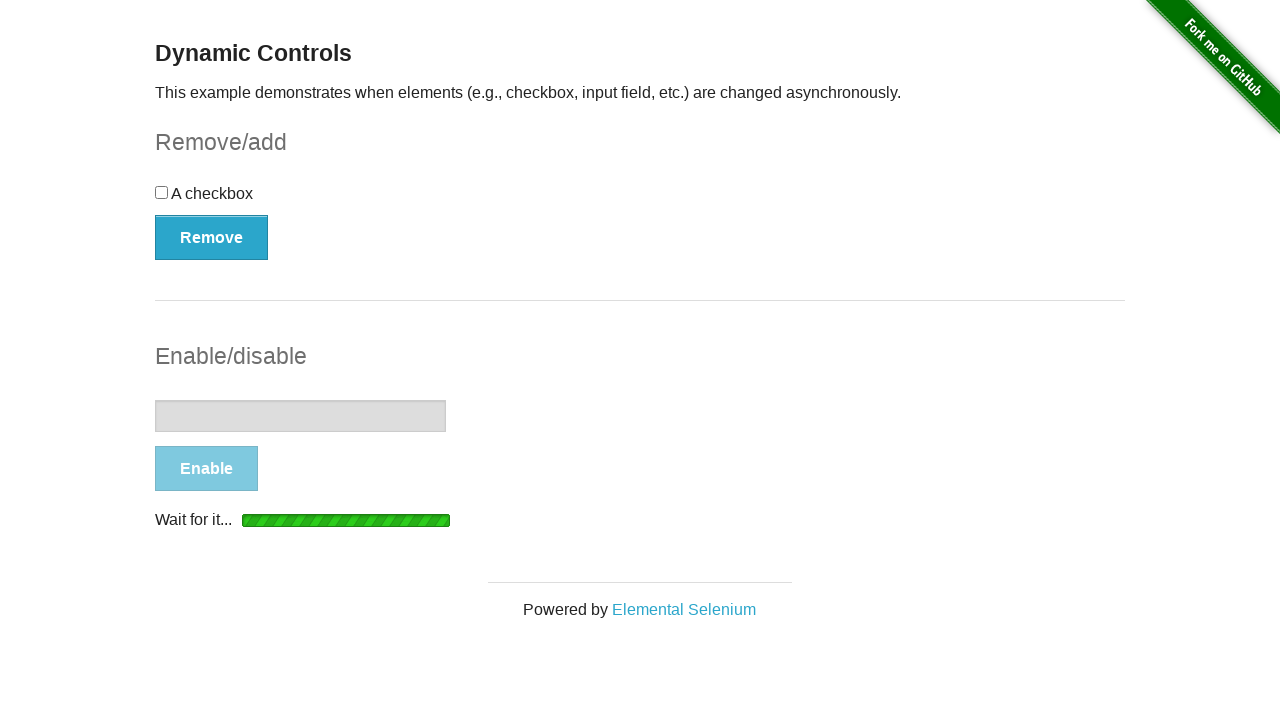

Waited for textbox to become enabled
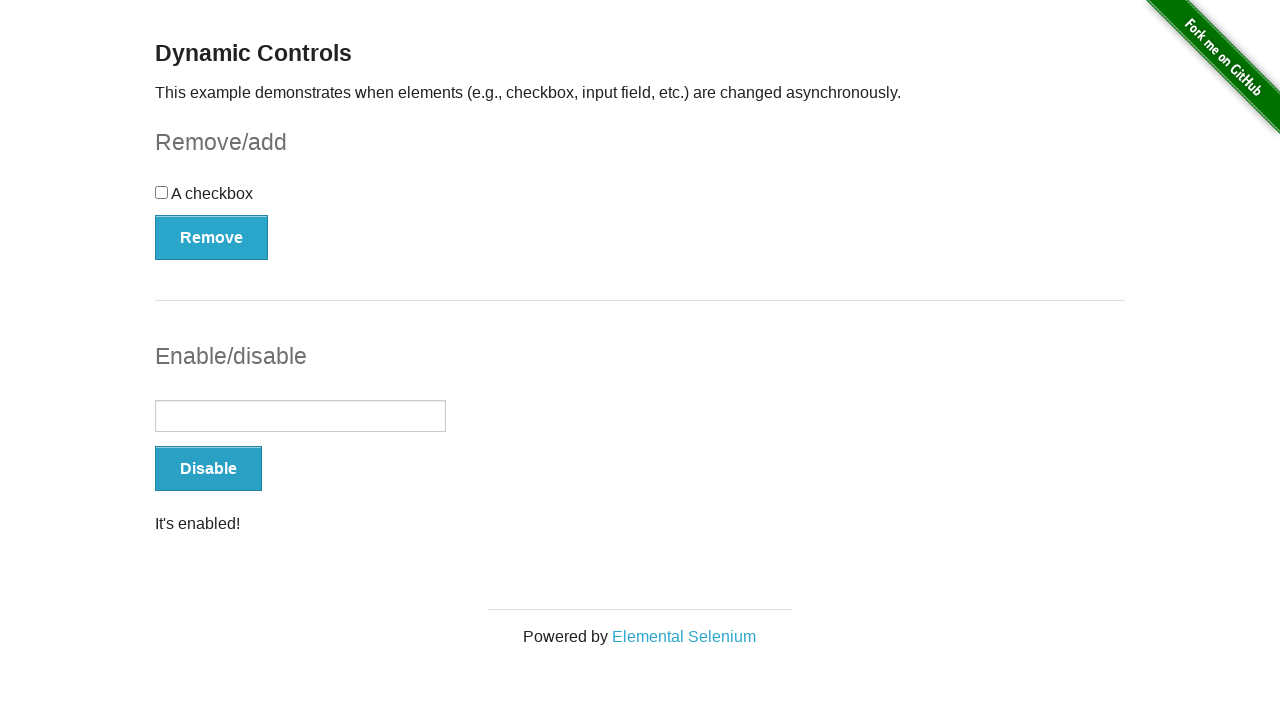

Located the success message element
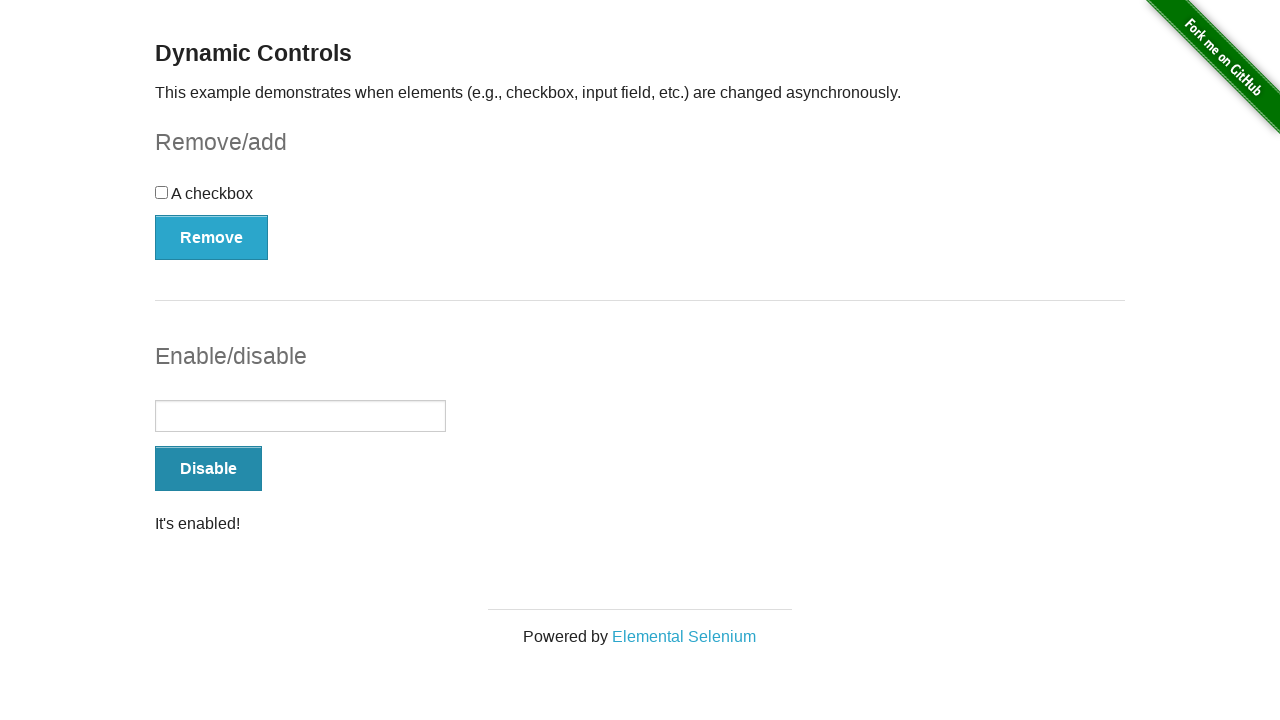

Verified success message 'It's enabled!' is visible
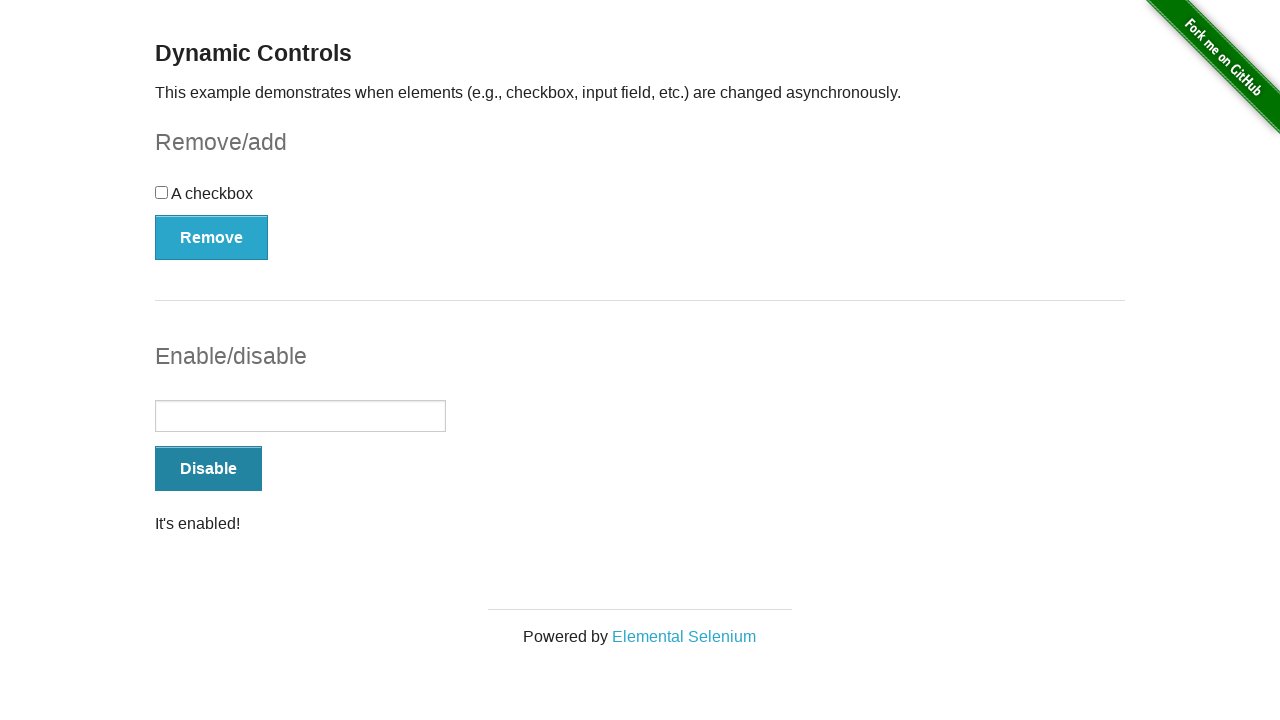

Verified textbox is now enabled
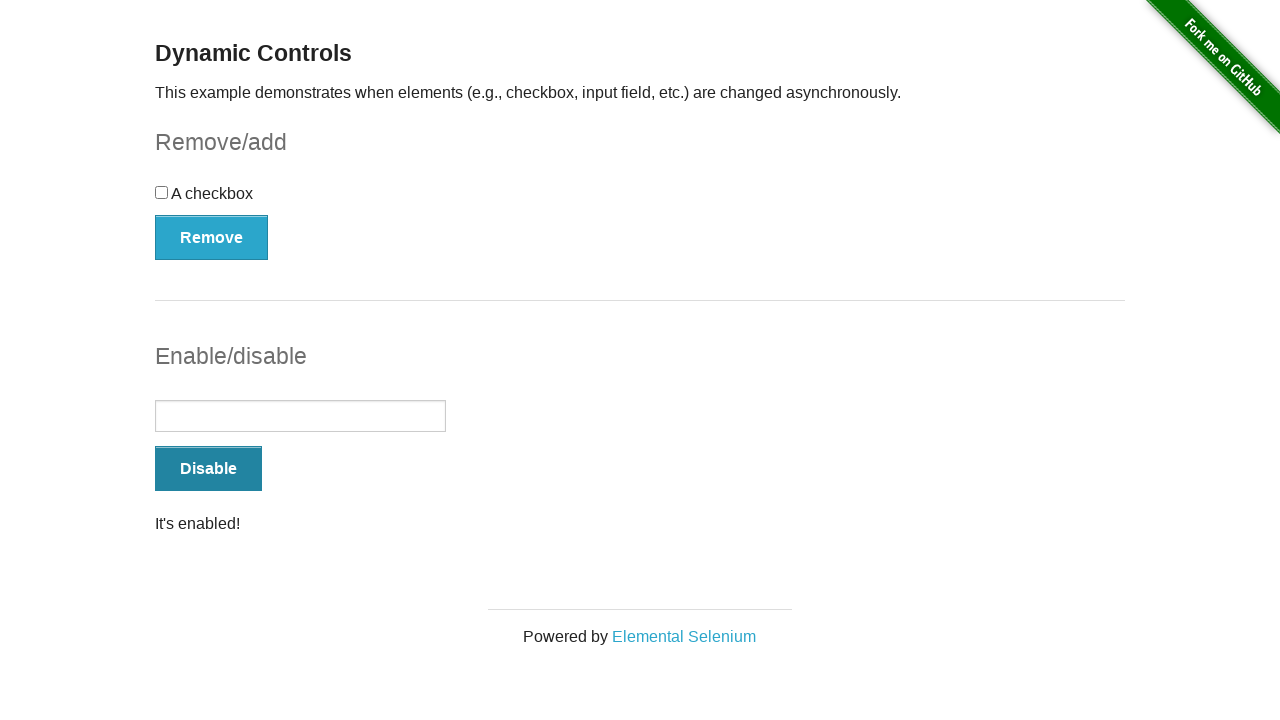

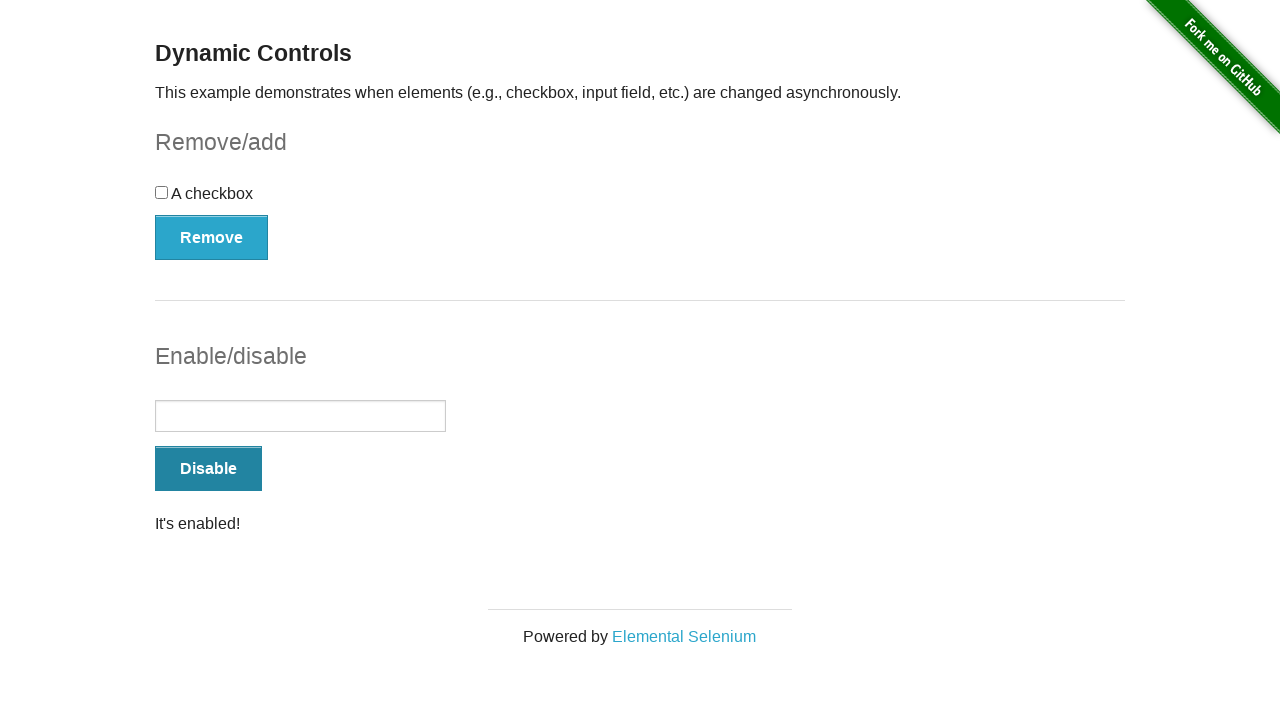